Tests the trade-in quote flow on CompAsia Malaysia website by selecting a device type (Smartphone), choosing brand/model/variant from dropdowns, filling out a diagnostic form about device condition, and submitting to get a quote.

Starting URL: https://my-caecom-microsite-portal.compasia.com/?lang=en

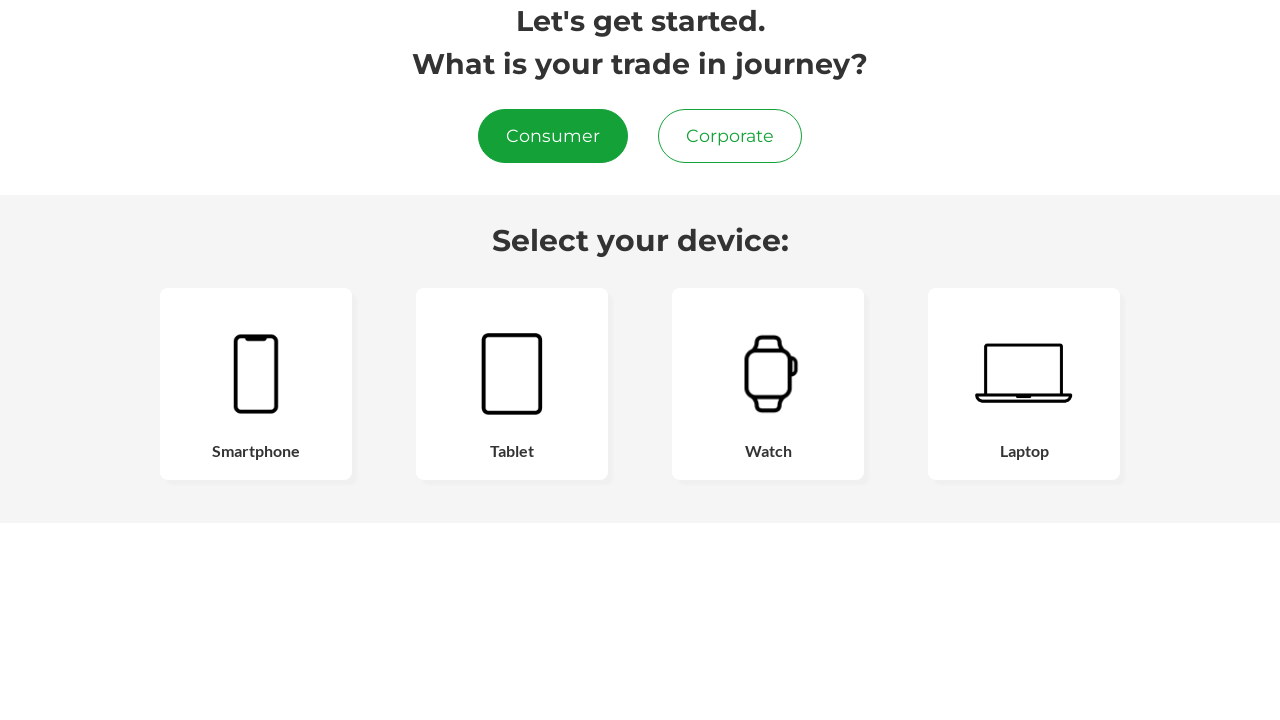

Waited for device type cards to load
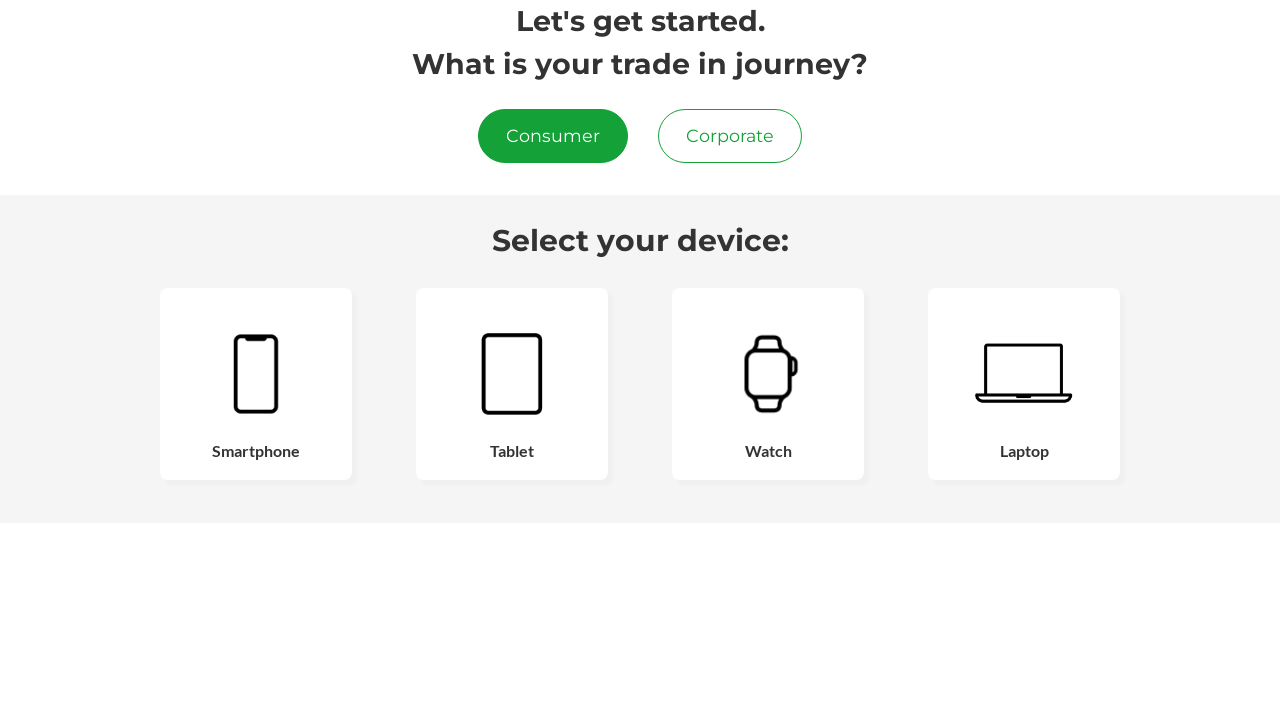

Clicked on Smartphone device type card at (256, 384) on .card-button:has(.card-button-footer:text('Smartphone'))
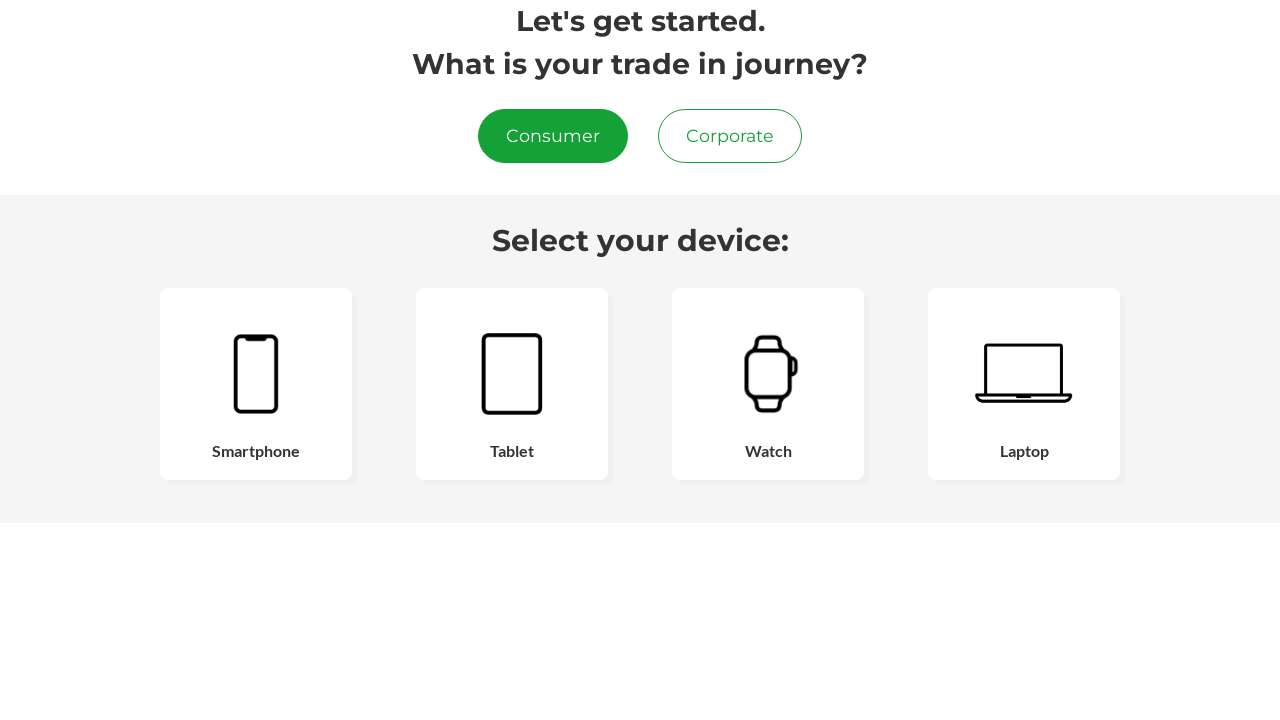

Waited for Smartphone selection to process
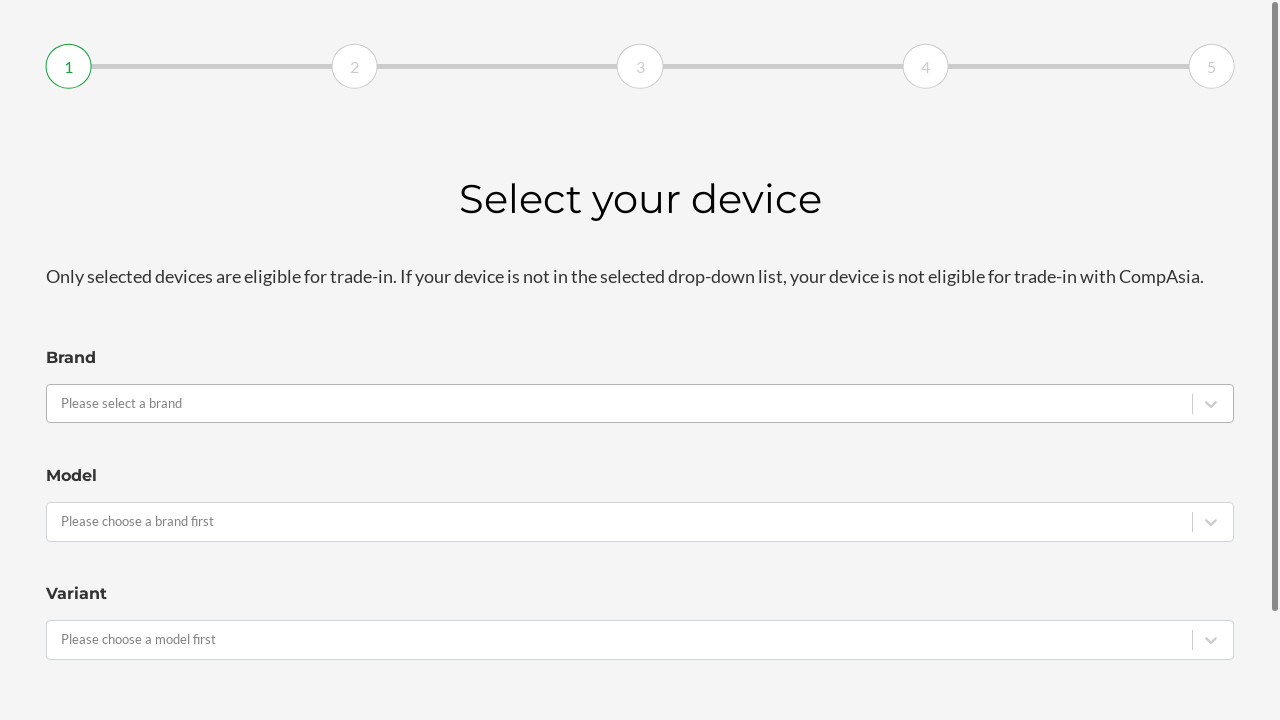

Opened brand dropdown at (62, 404) on #react-select-2-input
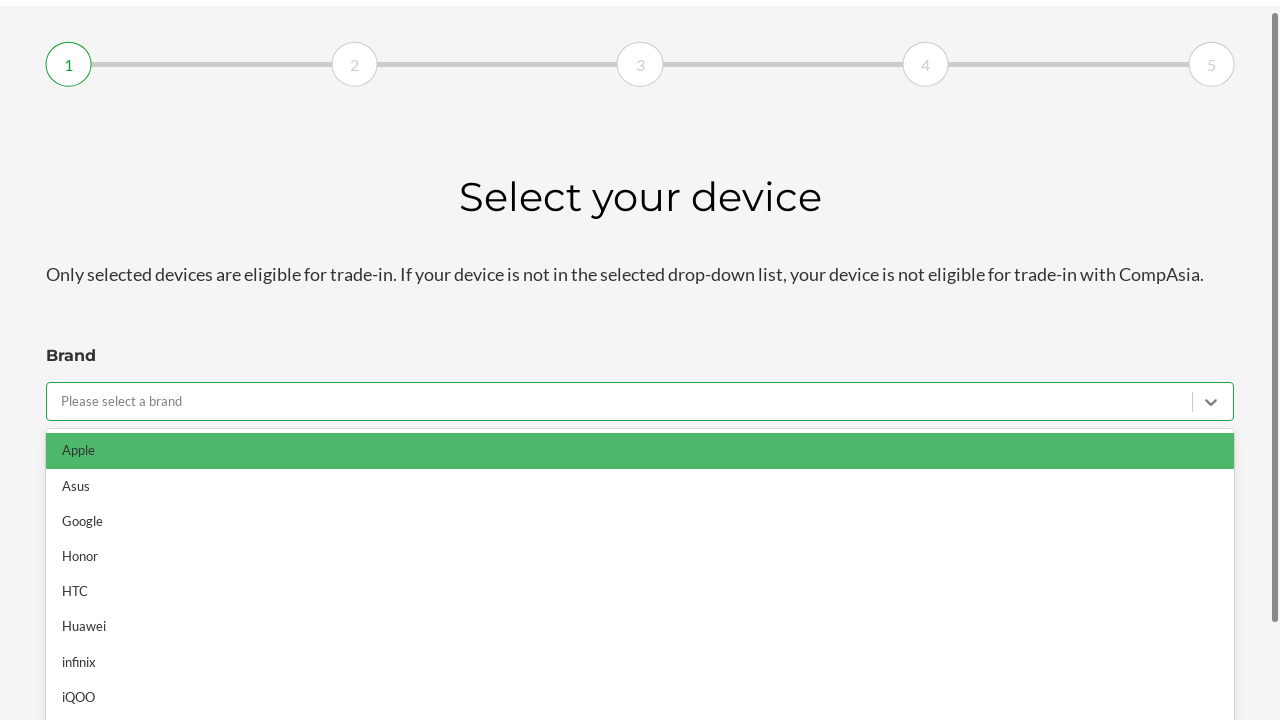

Waited for brand dropdown to expand
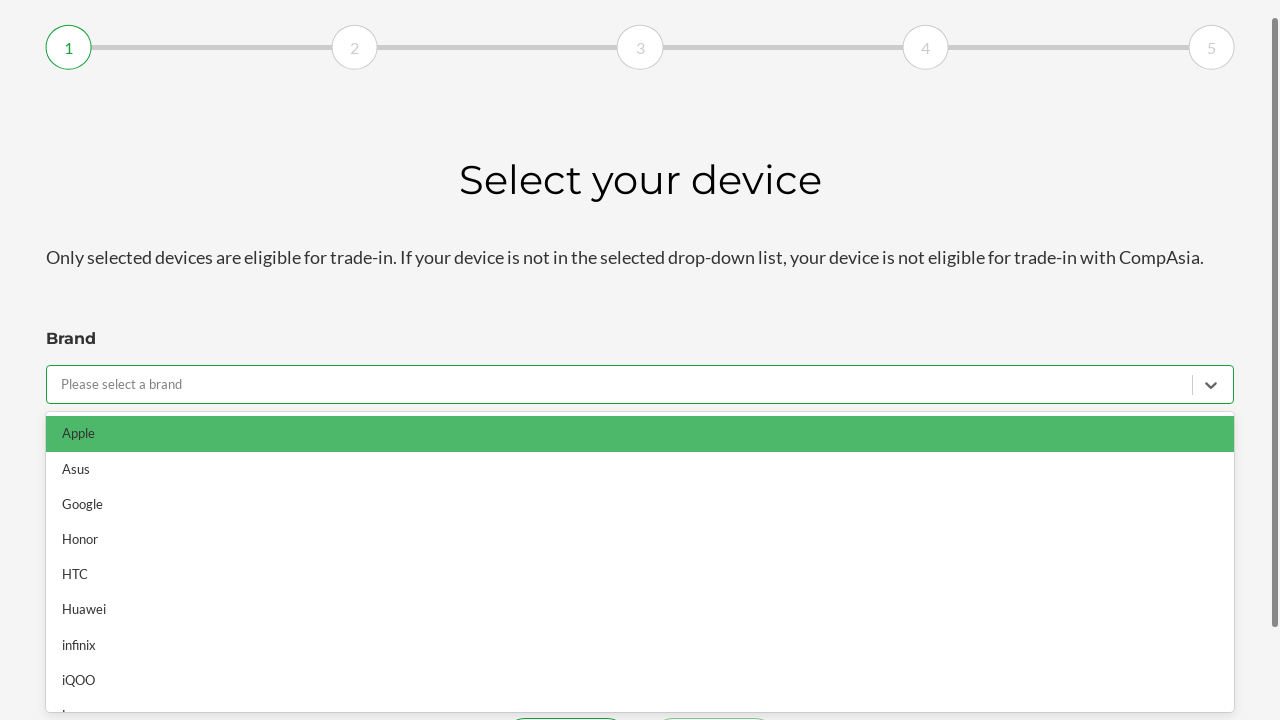

Selected Apple as device brand at (640, 434) on div[id='react-select-2-option-0']
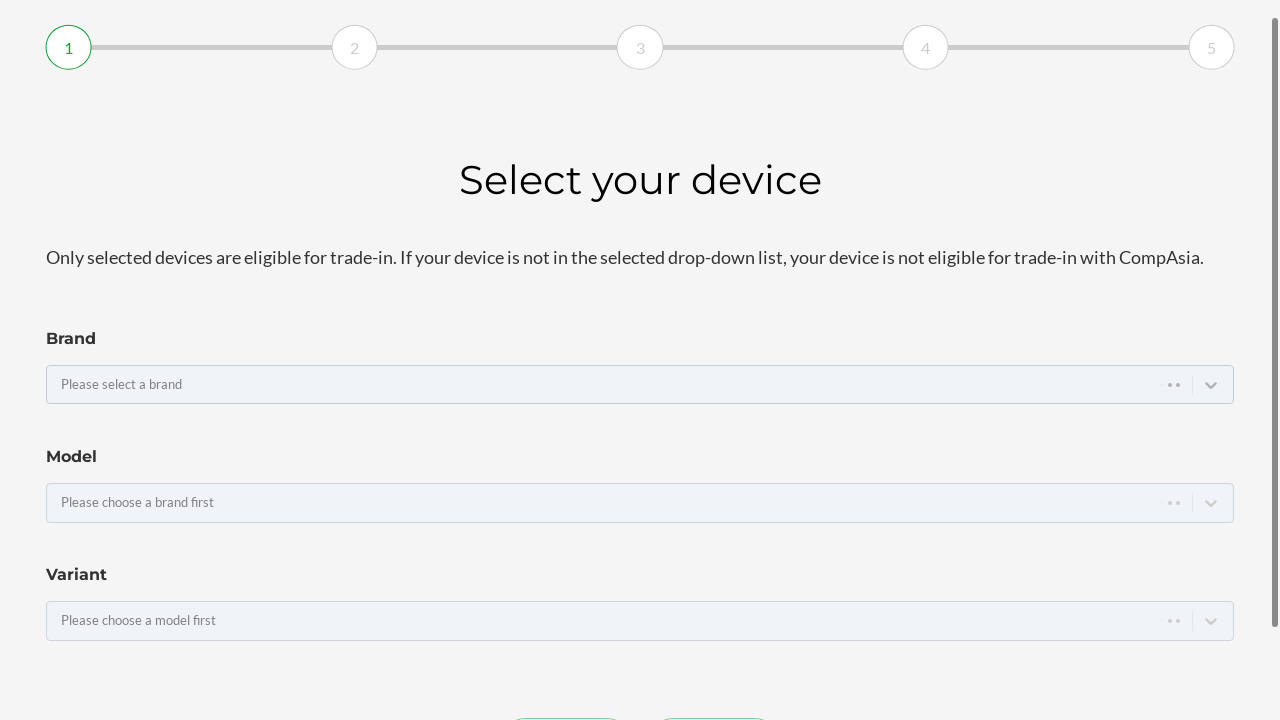

Waited for brand selection to load model options
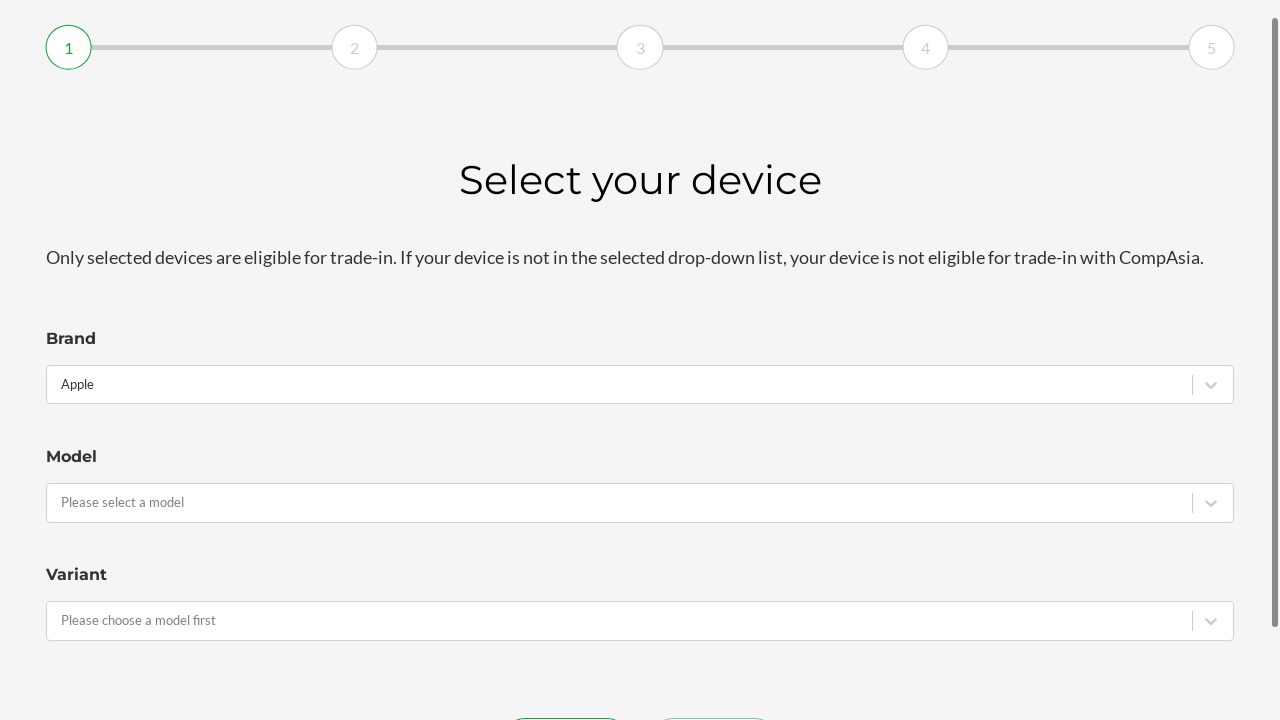

Opened model dropdown at (62, 503) on #react-select-3-input
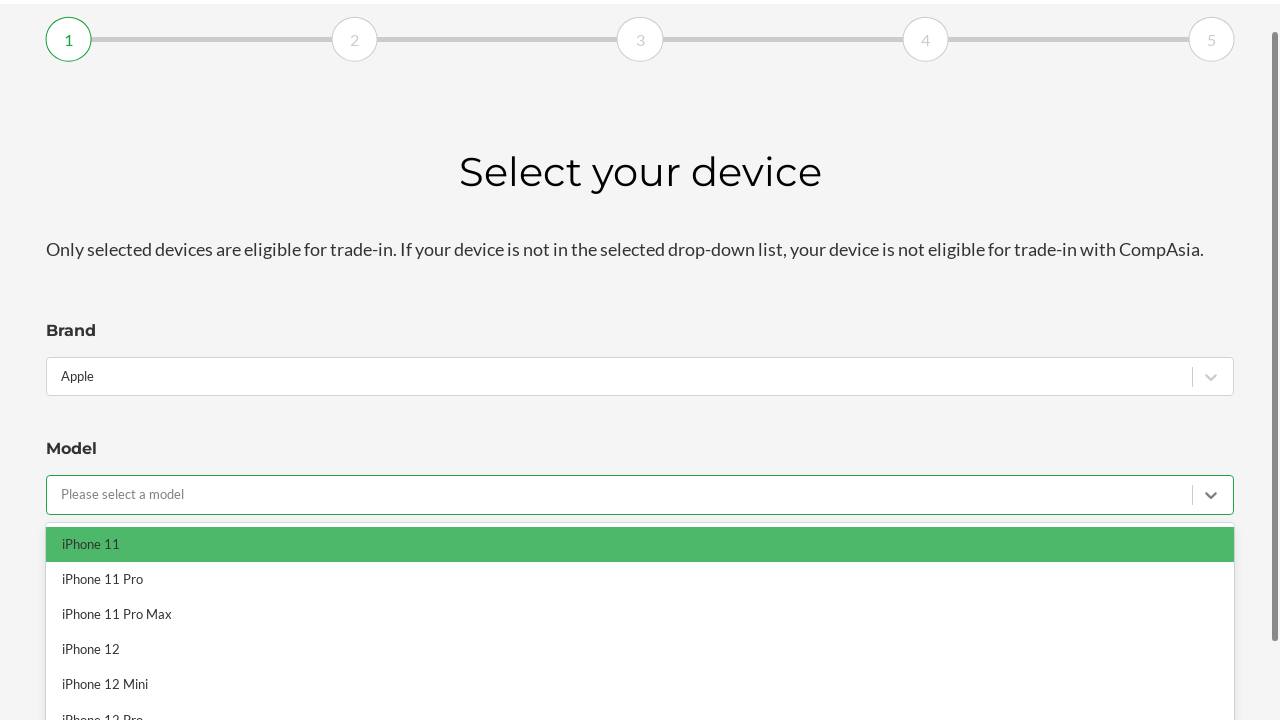

Waited for model dropdown to expand
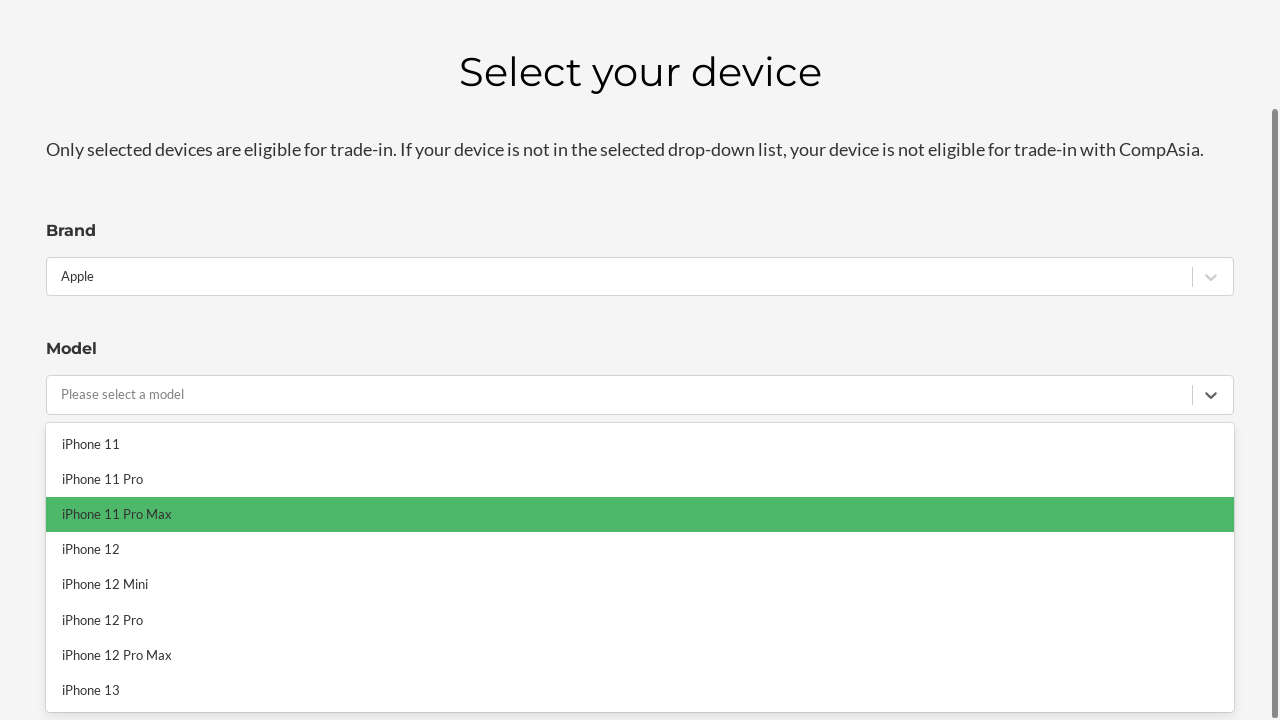

Selected first model option at (640, 444) on div[id='react-select-3-option-0']
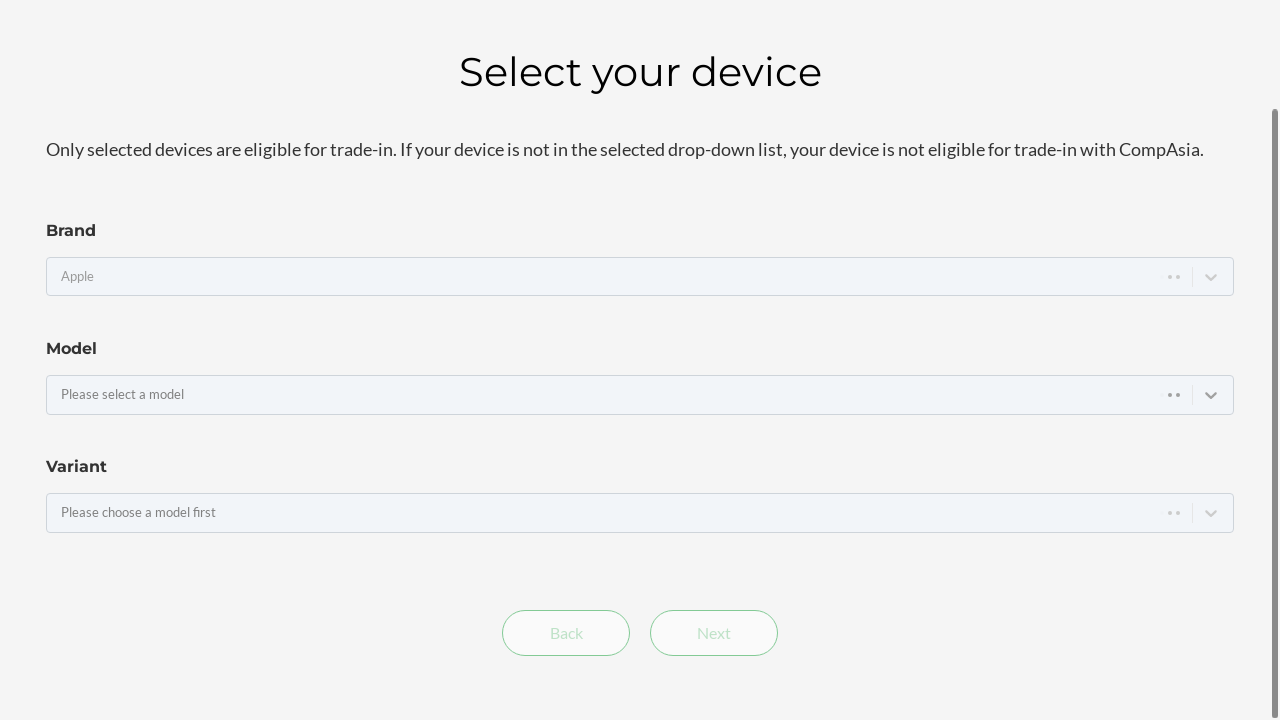

Waited for model selection to load variant options
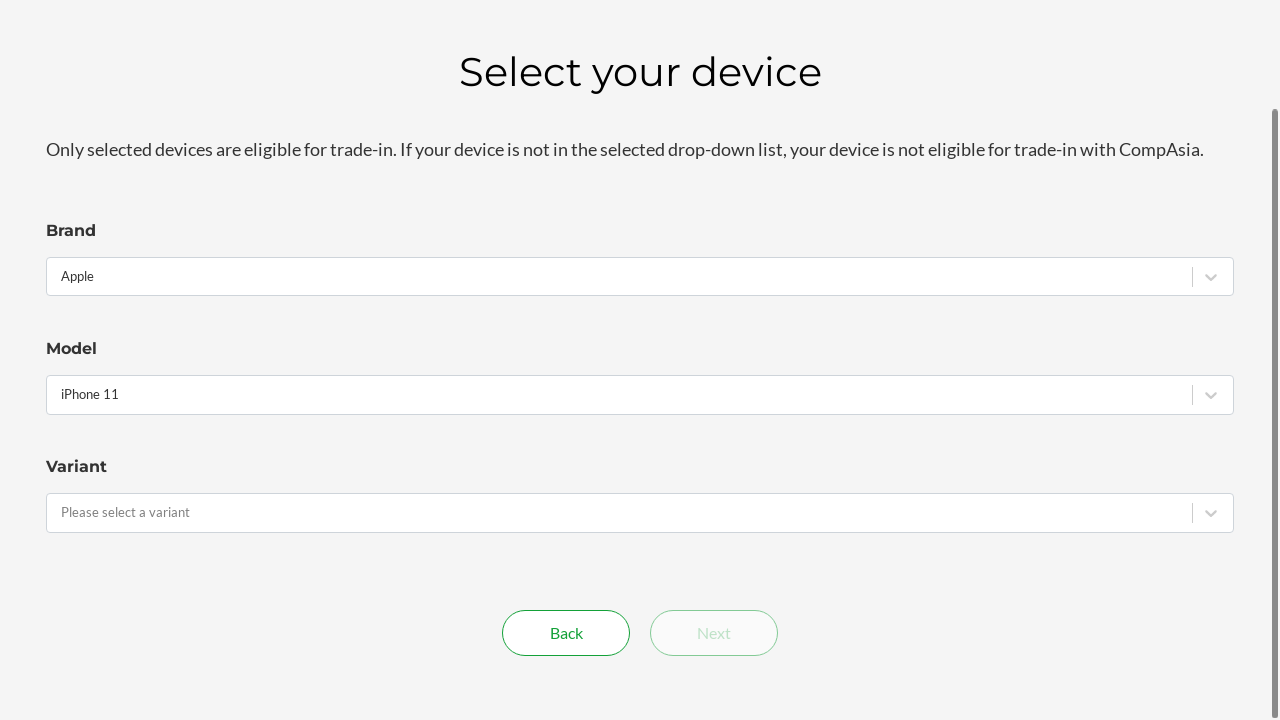

Opened variant dropdown at (62, 513) on #react-select-4-input
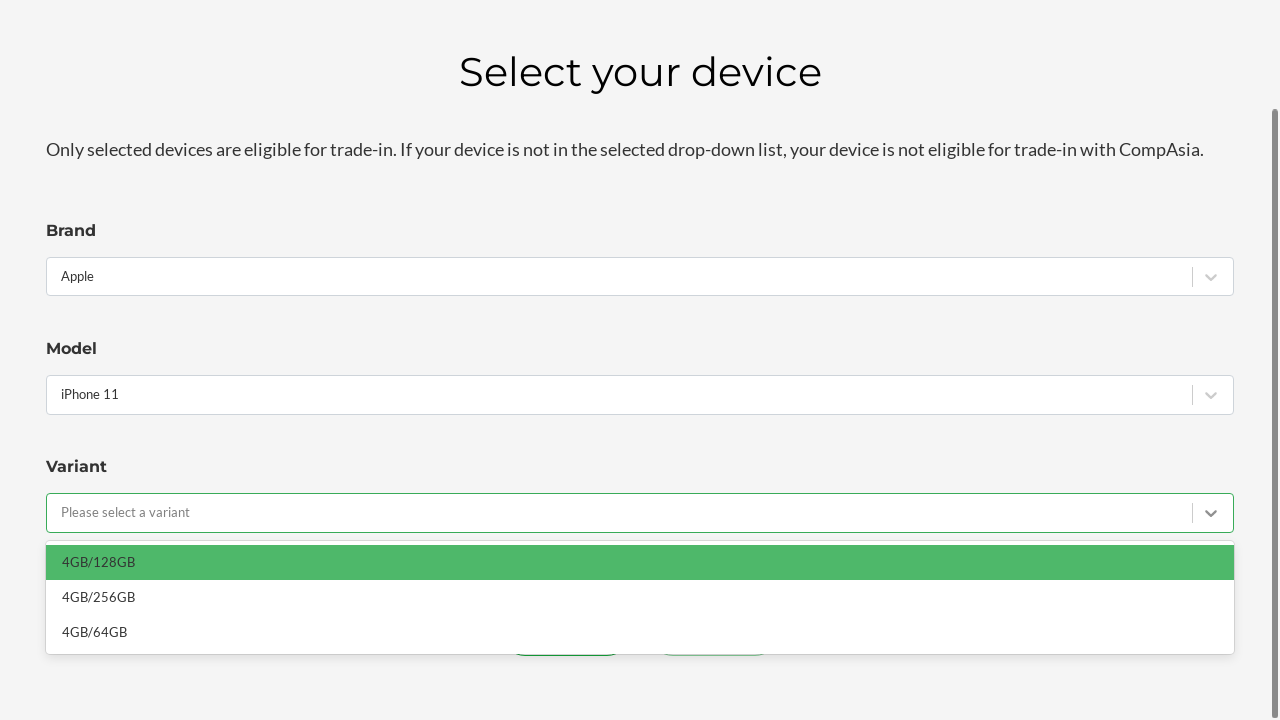

Waited for variant dropdown to expand
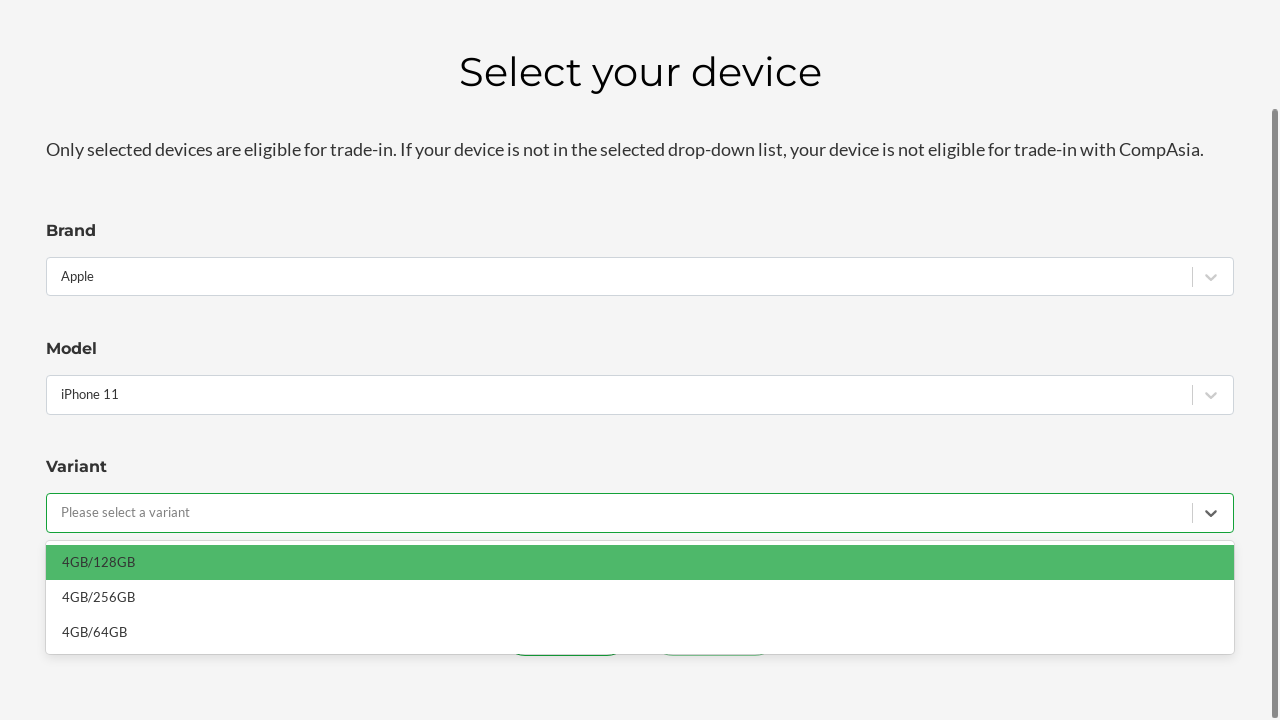

Selected first variant option at (640, 562) on div[id='react-select-4-option-0']
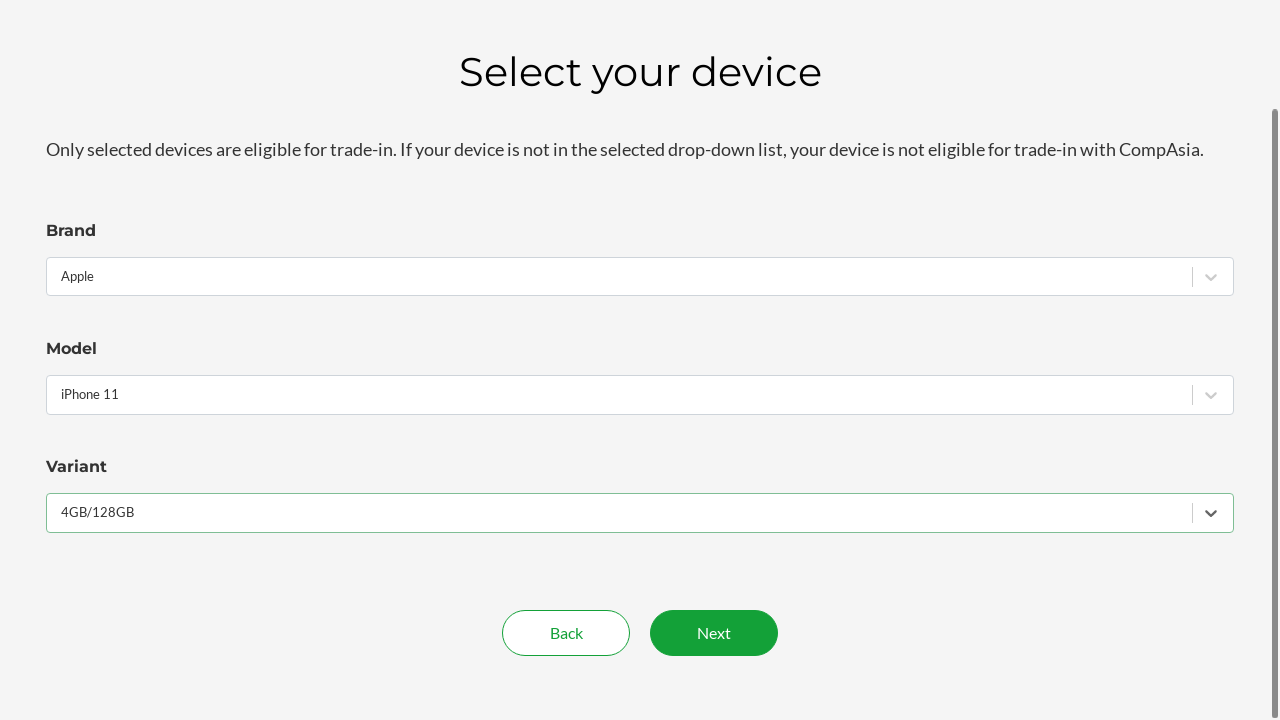

Waited for variant selection to complete
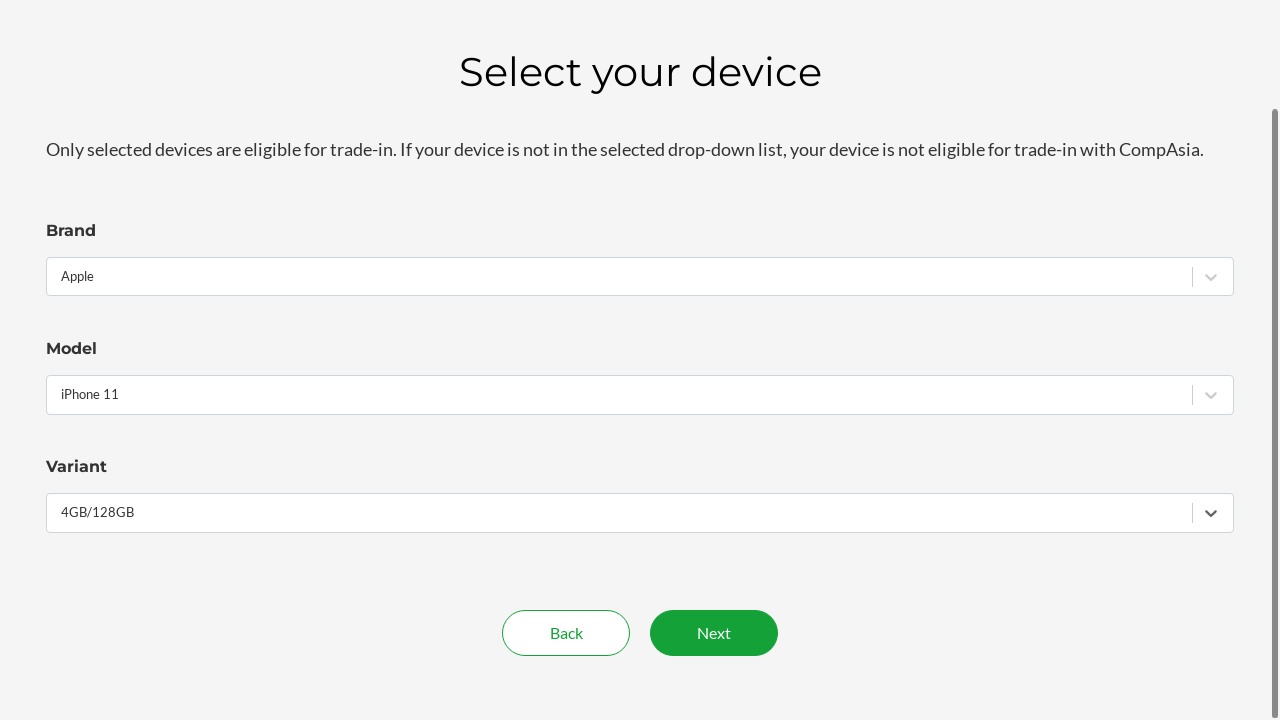

Clicked Next button to proceed to diagnostic form at (714, 633) on button.progress-button-next:not([disabled])
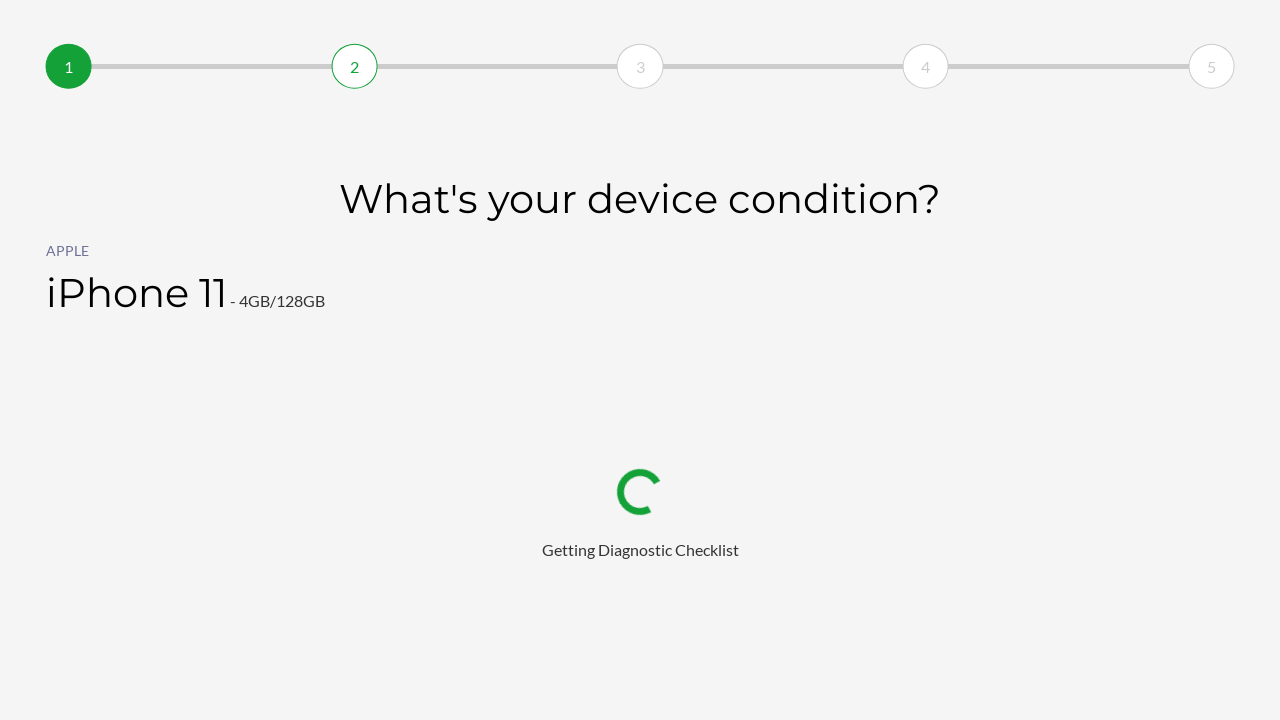

Waited for diagnostic form to load
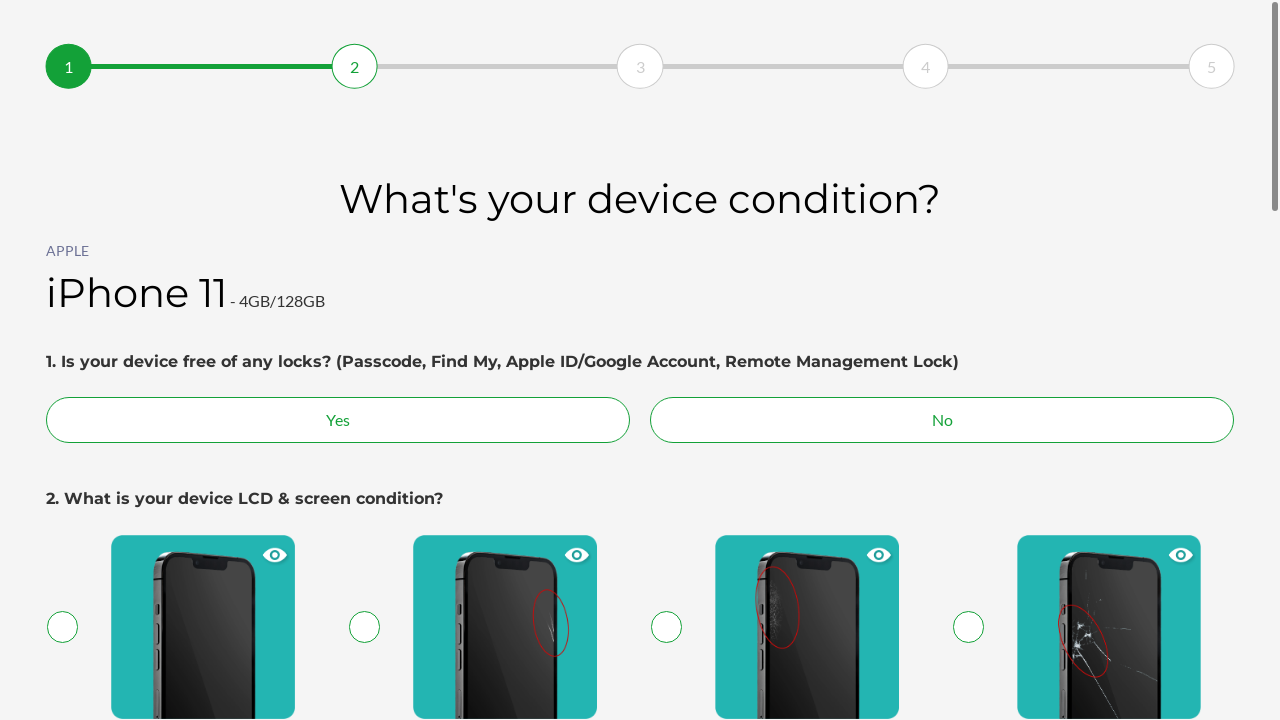

Selected 'flawless' screen condition at (203, 361) on label[for='LCDS-01-flawless']
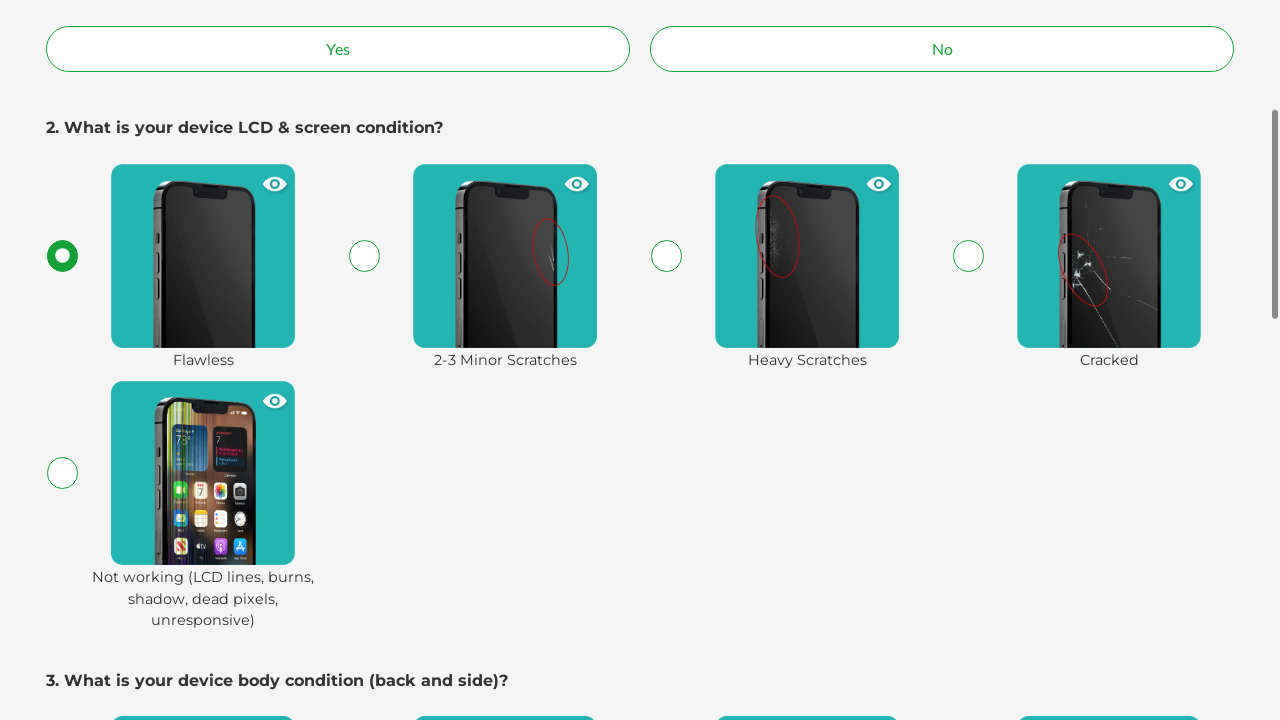

Selected 'flawless' body condition at (203, 361) on label[for='DECO-01-flawless']
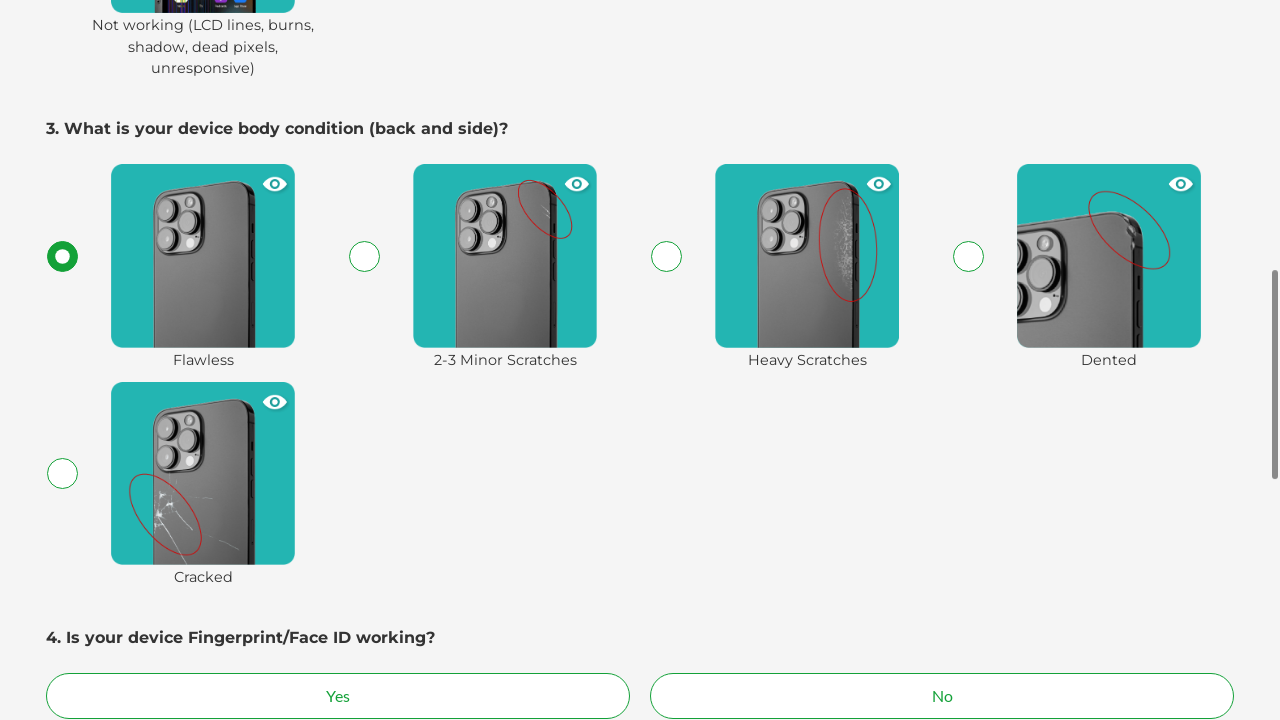

Clicked Yes buttons for device condition questions and selected 'None of the above'
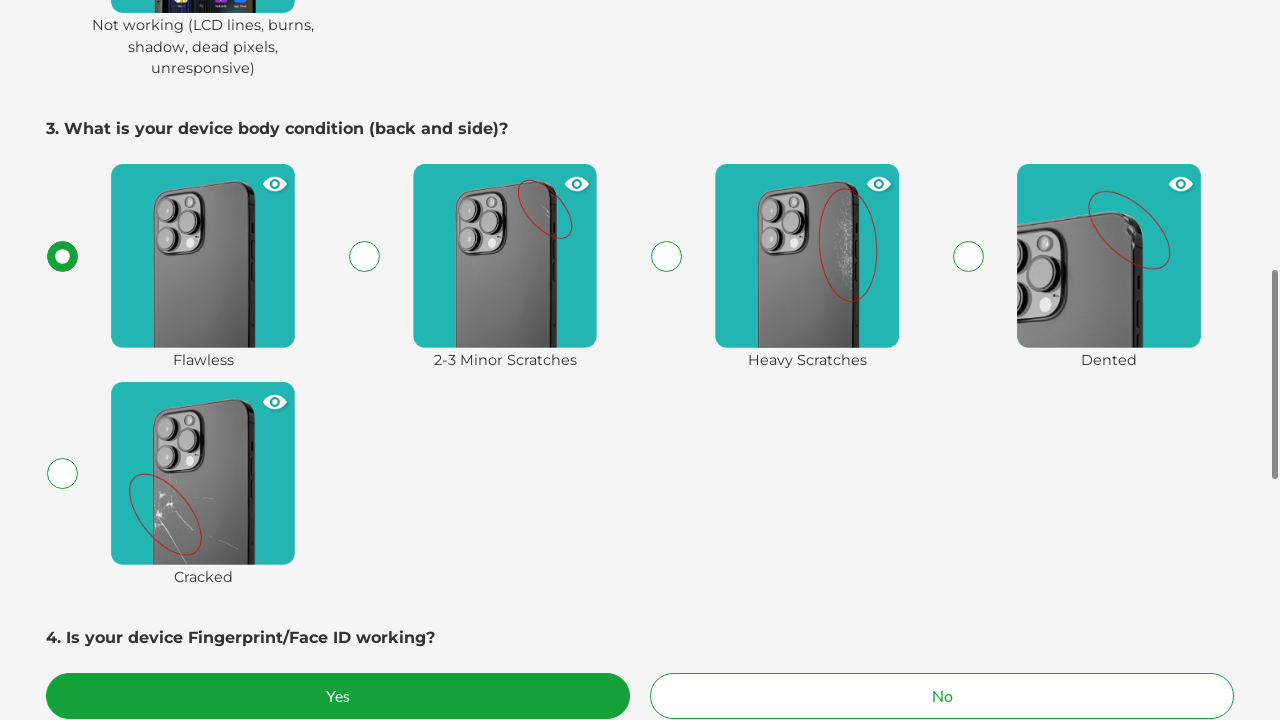

Waited for diagnostic form responses to process
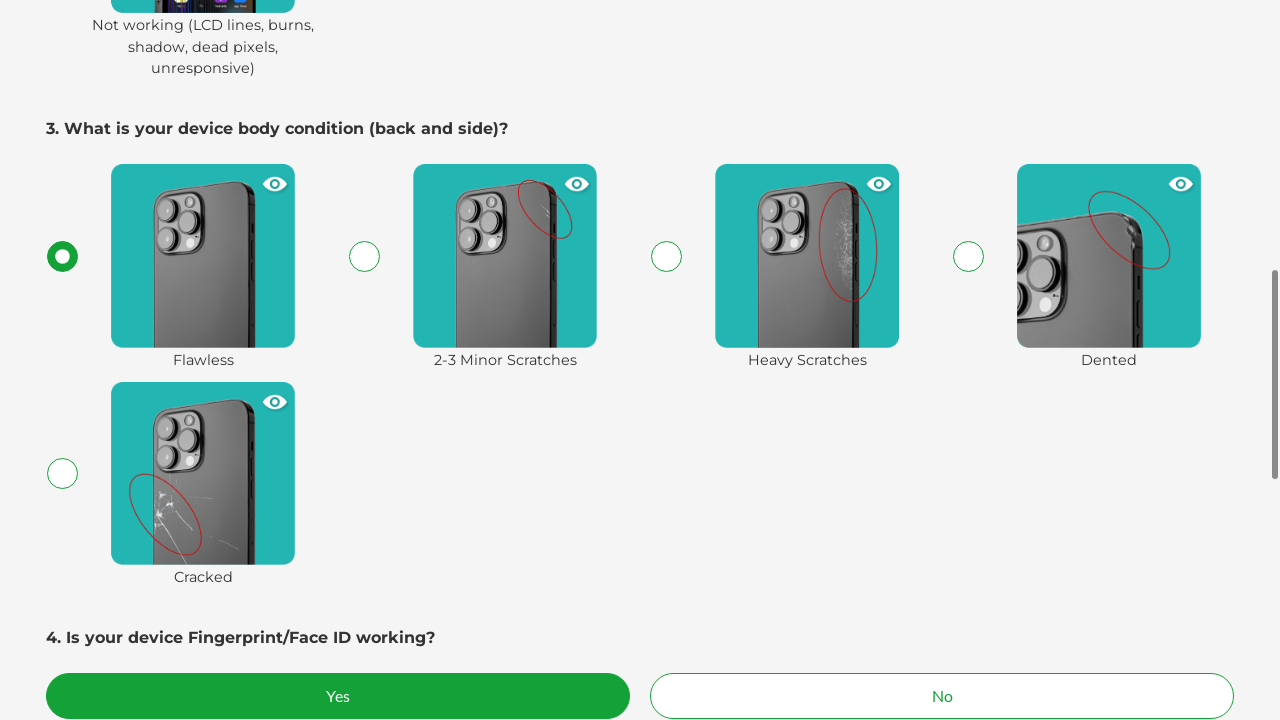

Clicked Get Quote button to submit diagnostic form at (714, 633) on button[type='submit']
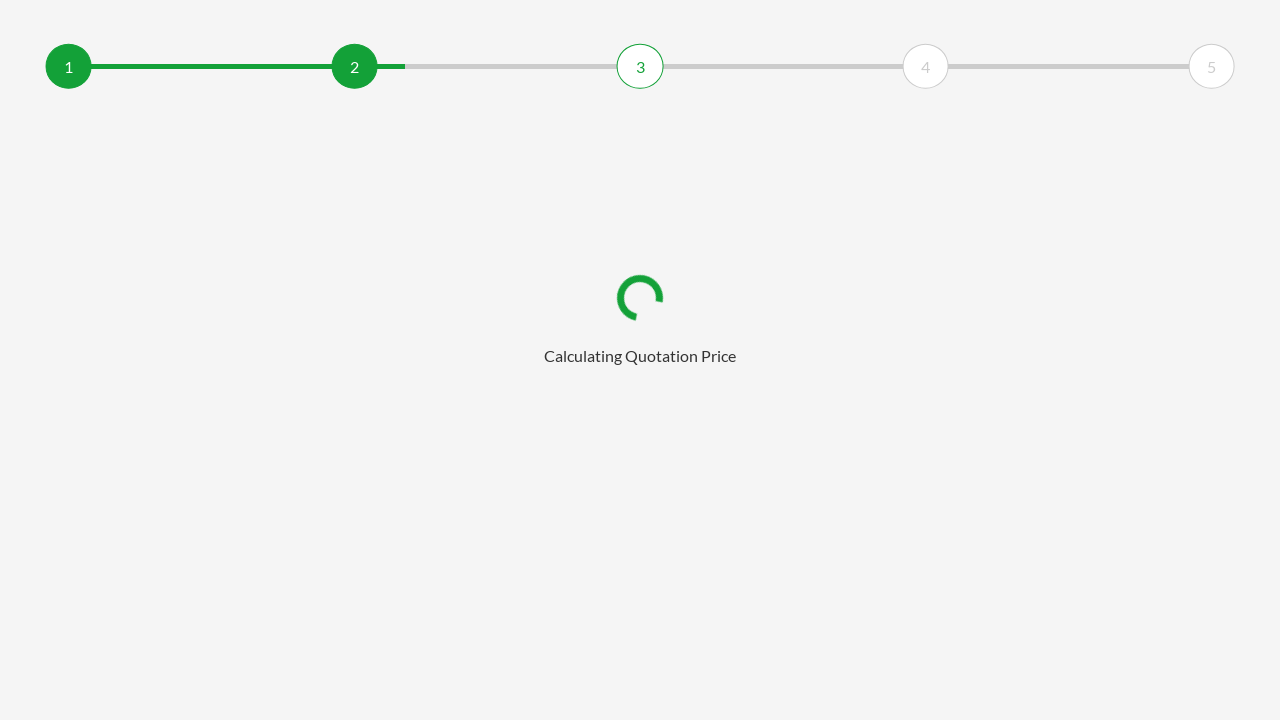

Waited for quote calculation to complete
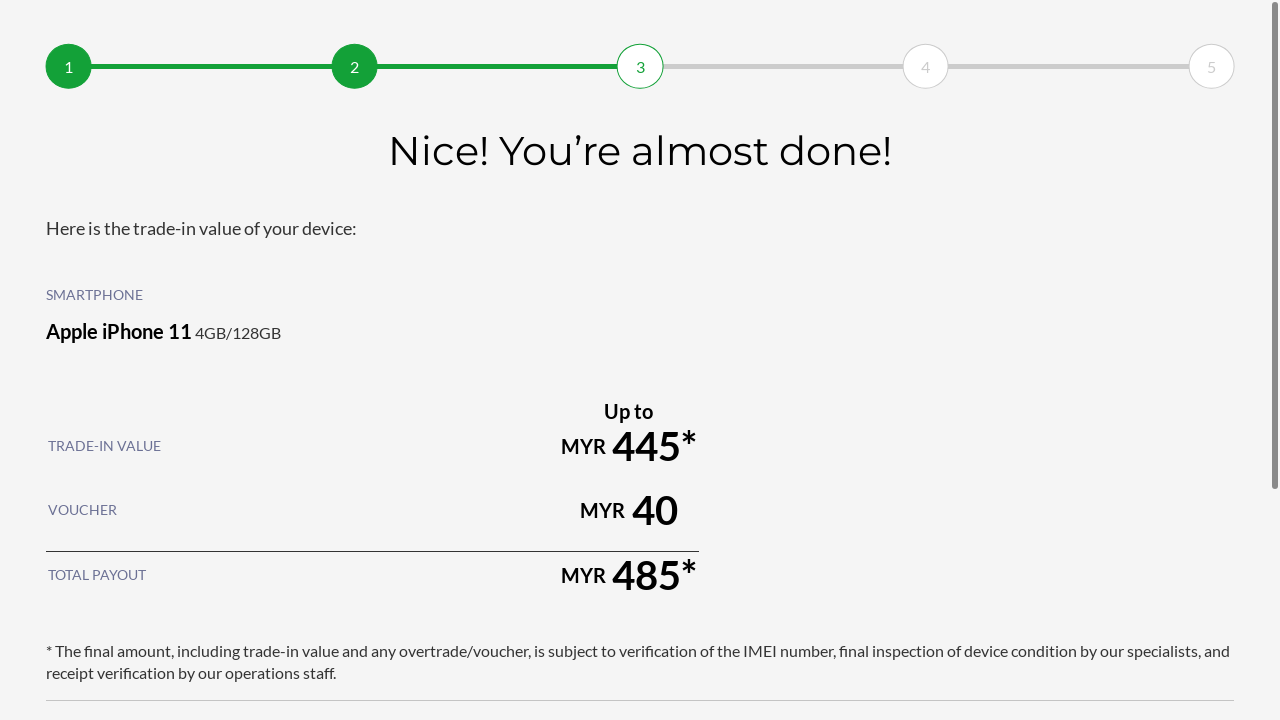

Quote result page loaded with pricing display table
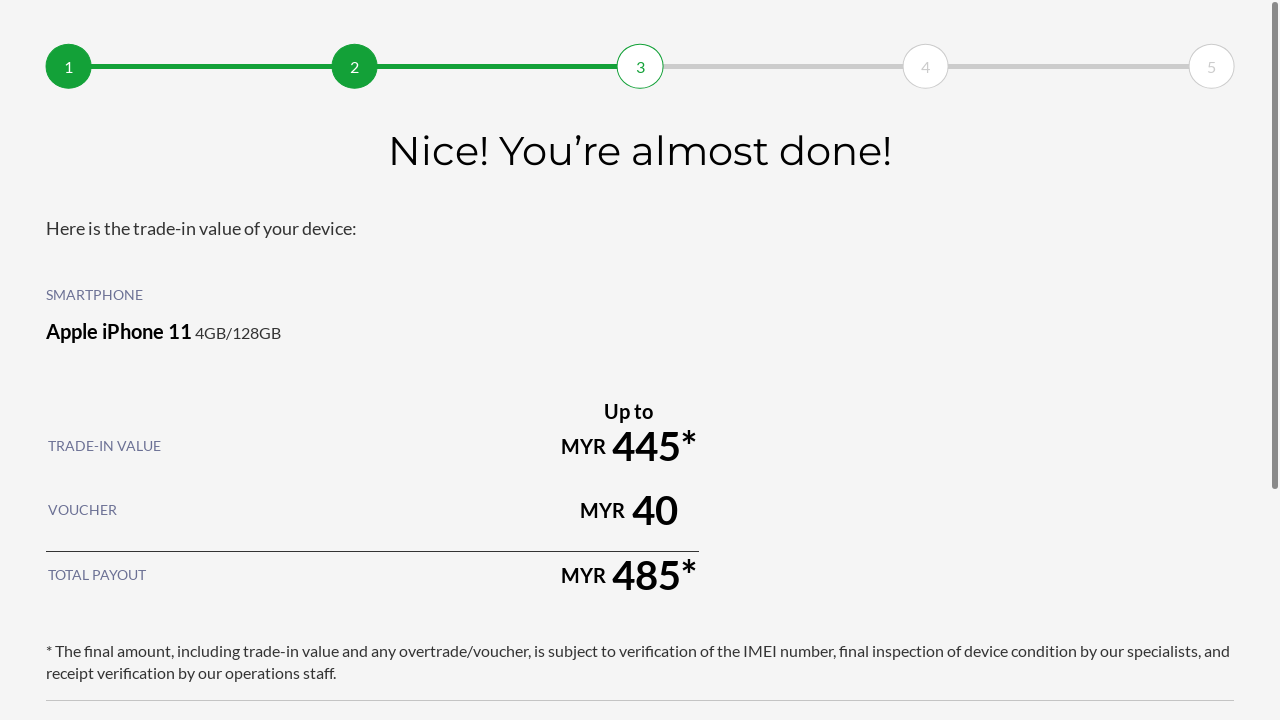

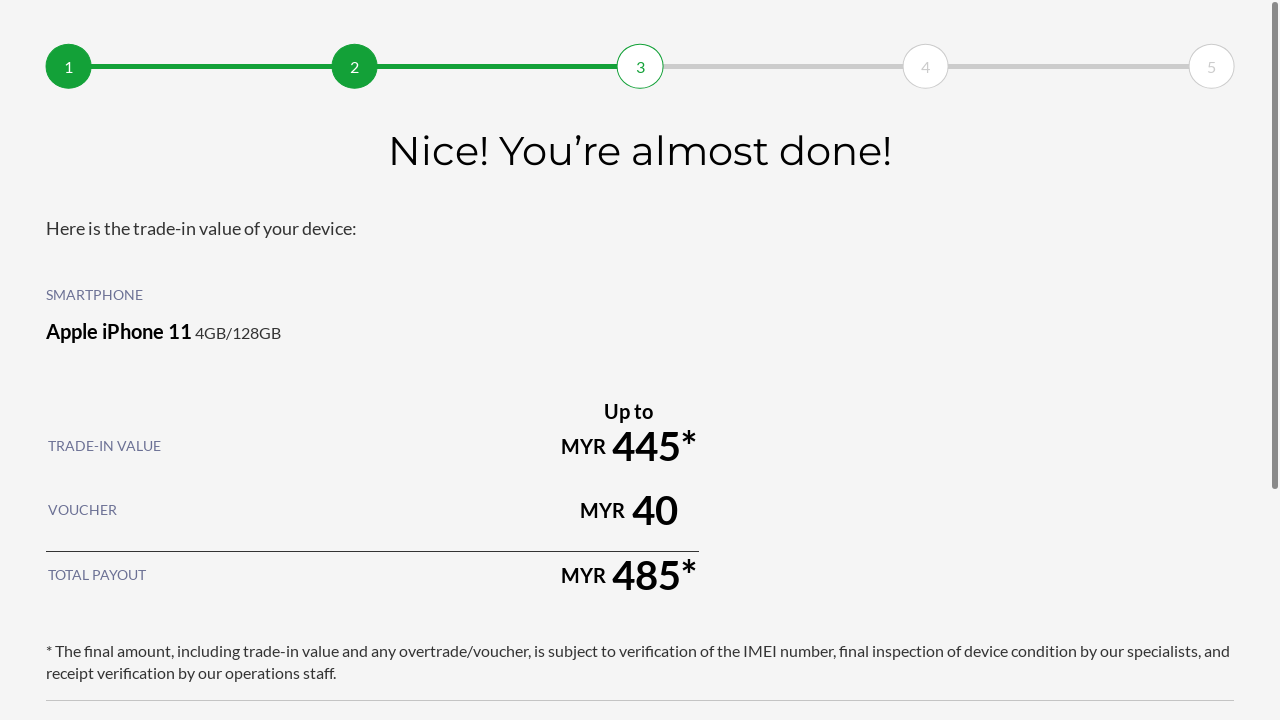